Tests the Add/Remove Elements page by clicking to add 11 elements and then clicking to remove 6 of them, demonstrating dynamic element manipulation.

Starting URL: https://the-internet.herokuapp.com/

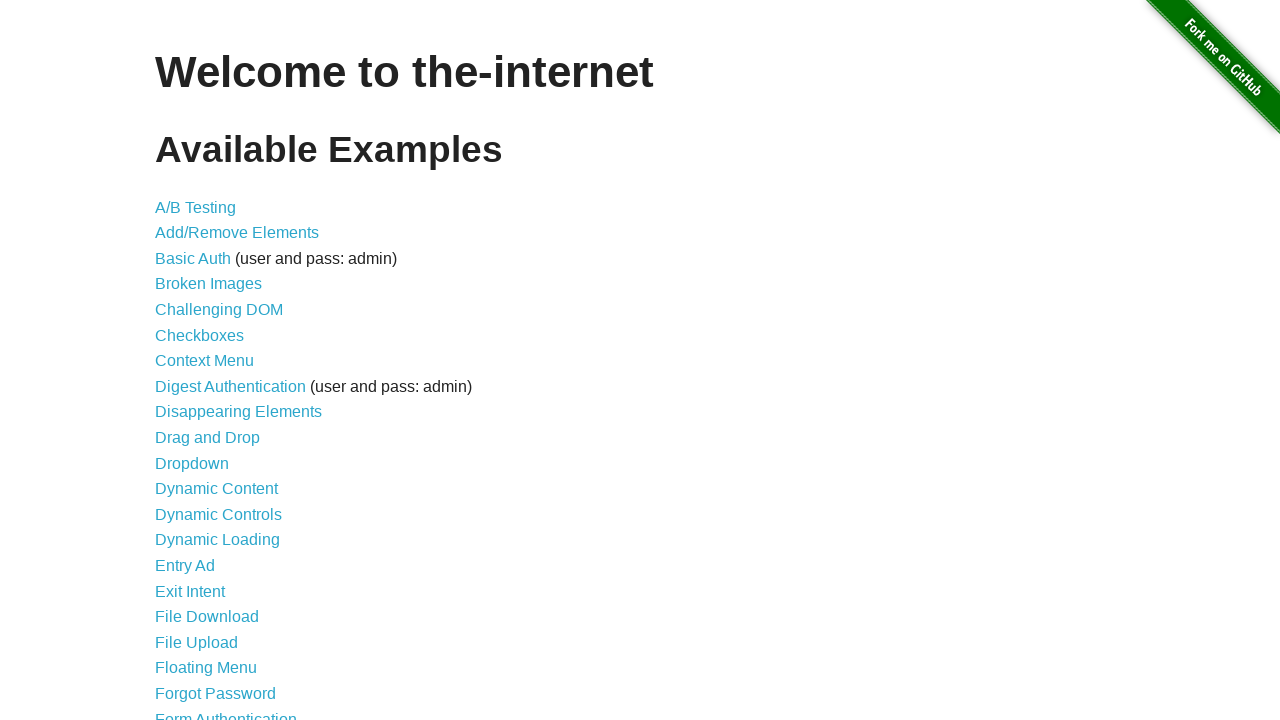

Clicked on 'Add/Remove Elements' link at (237, 233) on text=Add/Remove Elements
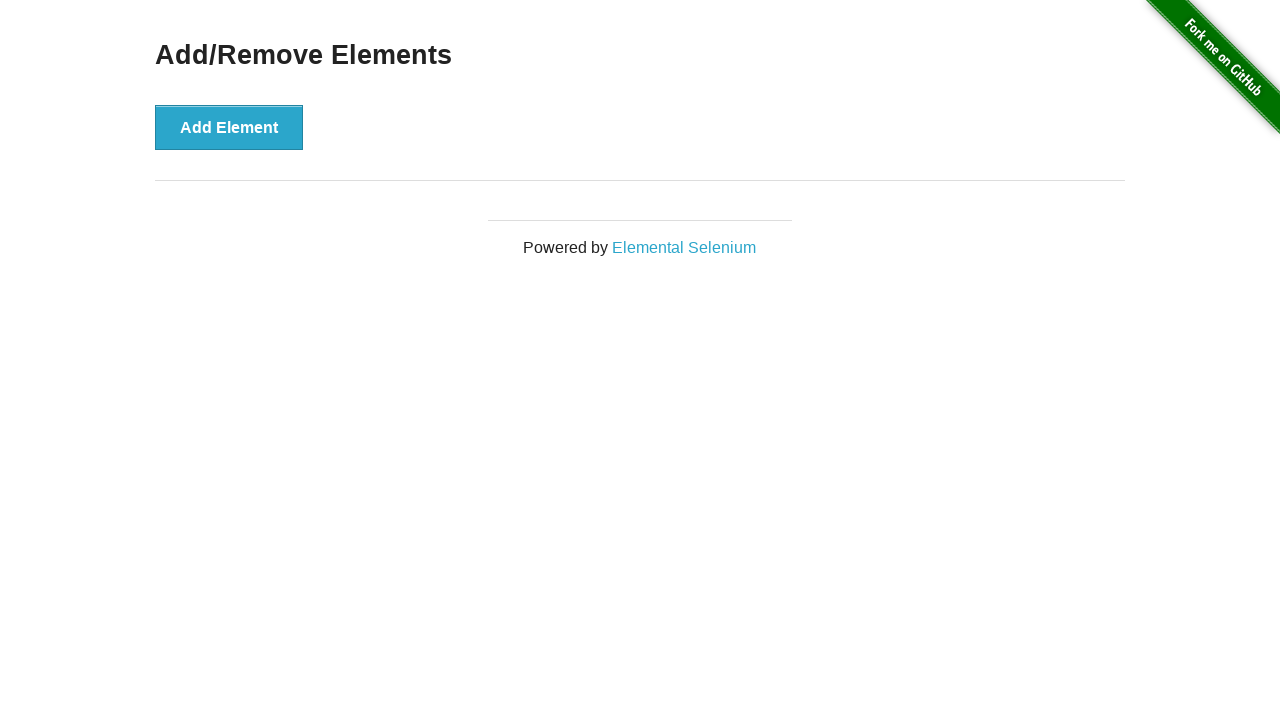

Clicked 'Add Element' button (element 1 of 11) at (229, 127) on #content > div > button
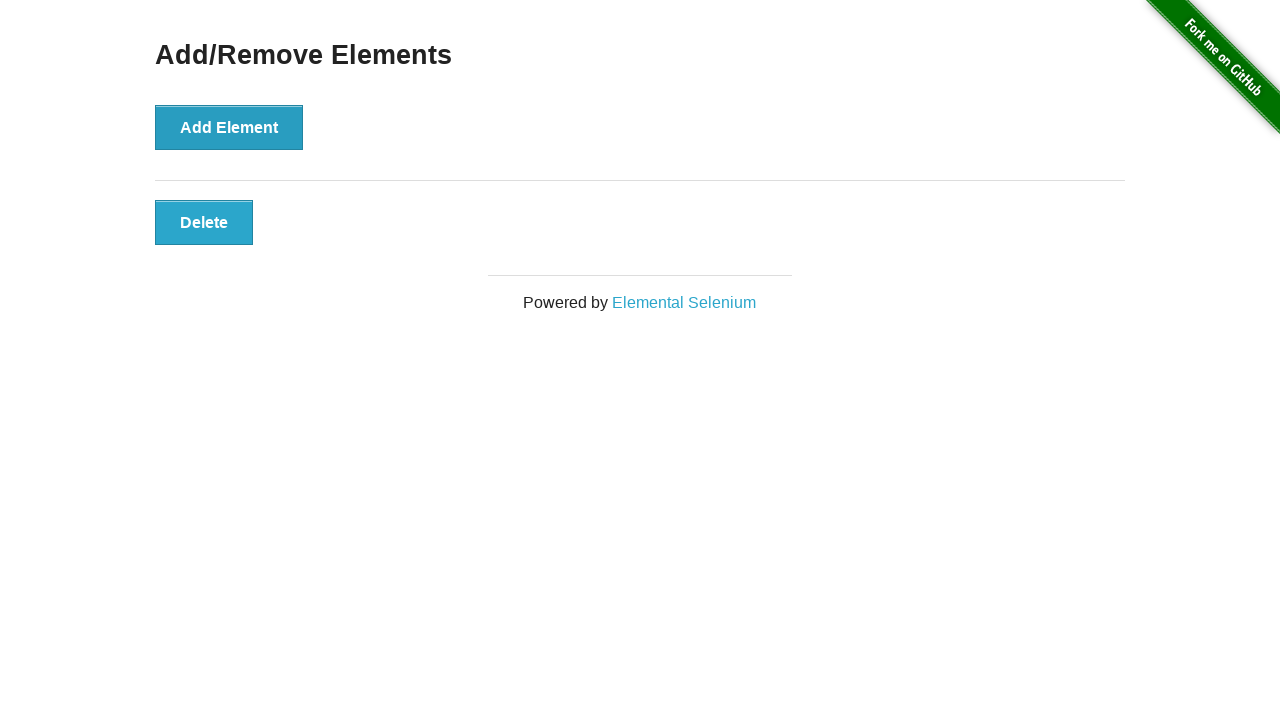

Clicked 'Add Element' button (element 2 of 11) at (229, 127) on #content > div > button
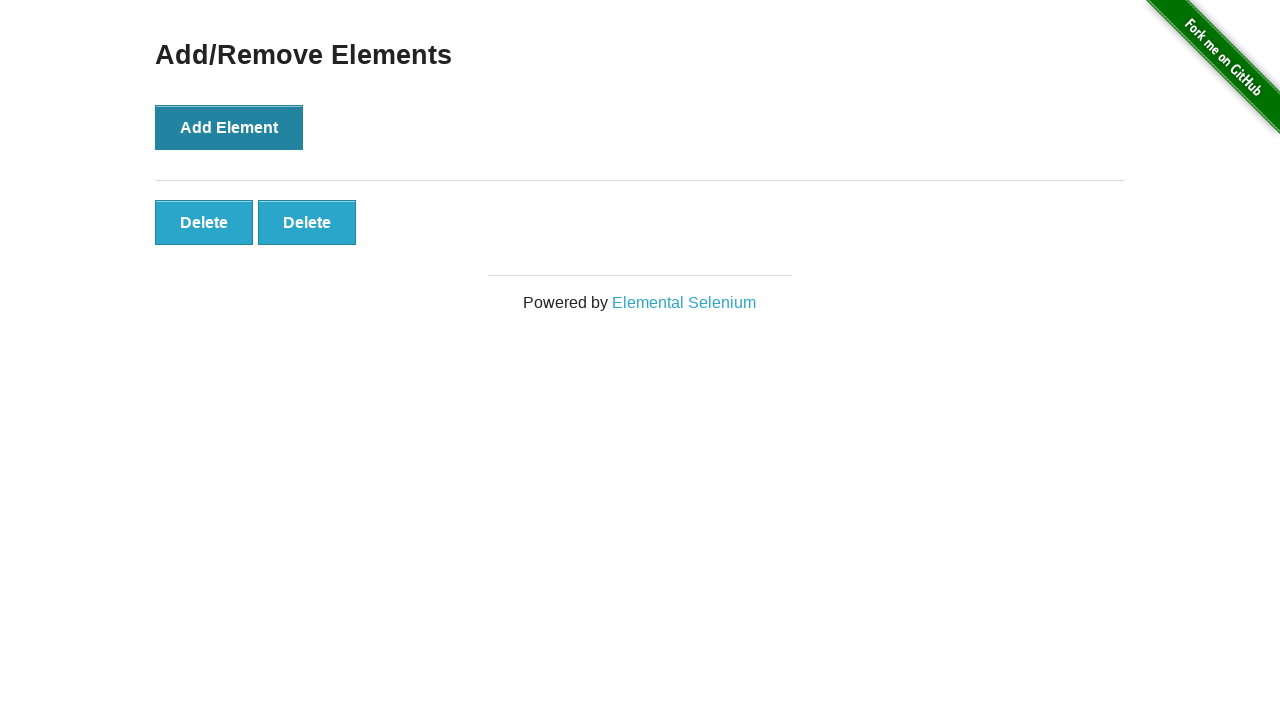

Clicked 'Add Element' button (element 3 of 11) at (229, 127) on #content > div > button
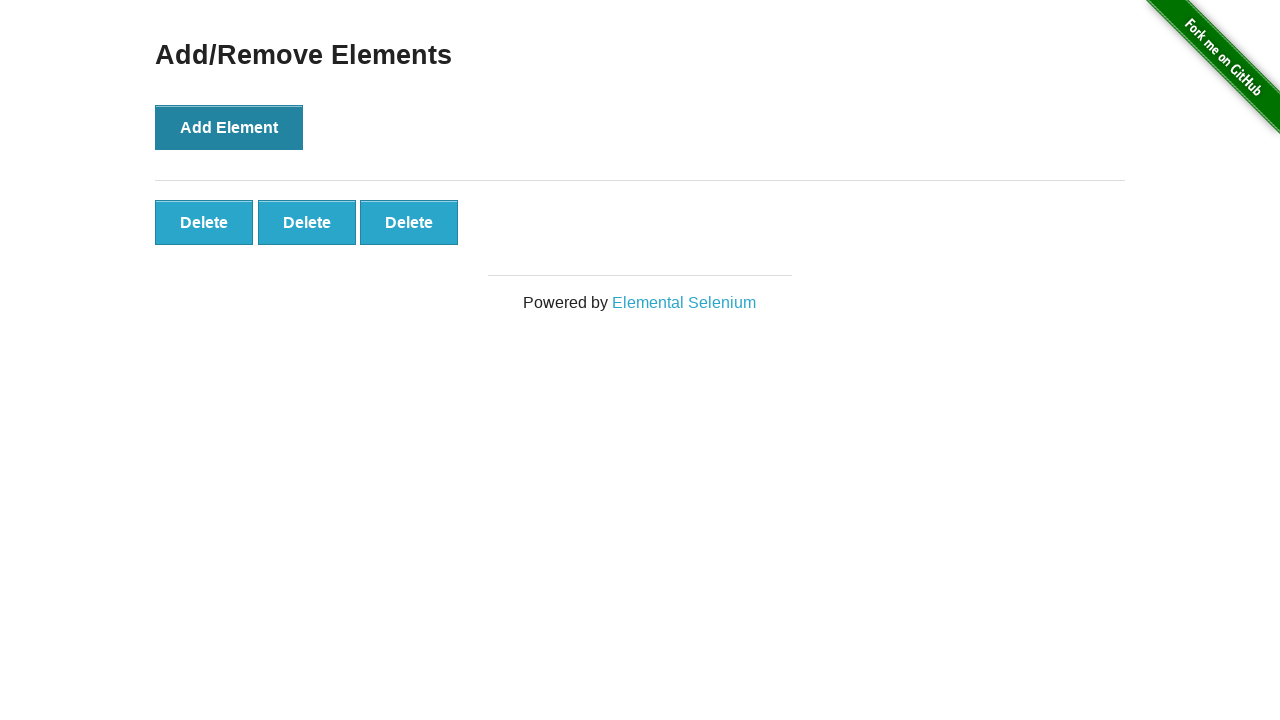

Clicked 'Add Element' button (element 4 of 11) at (229, 127) on #content > div > button
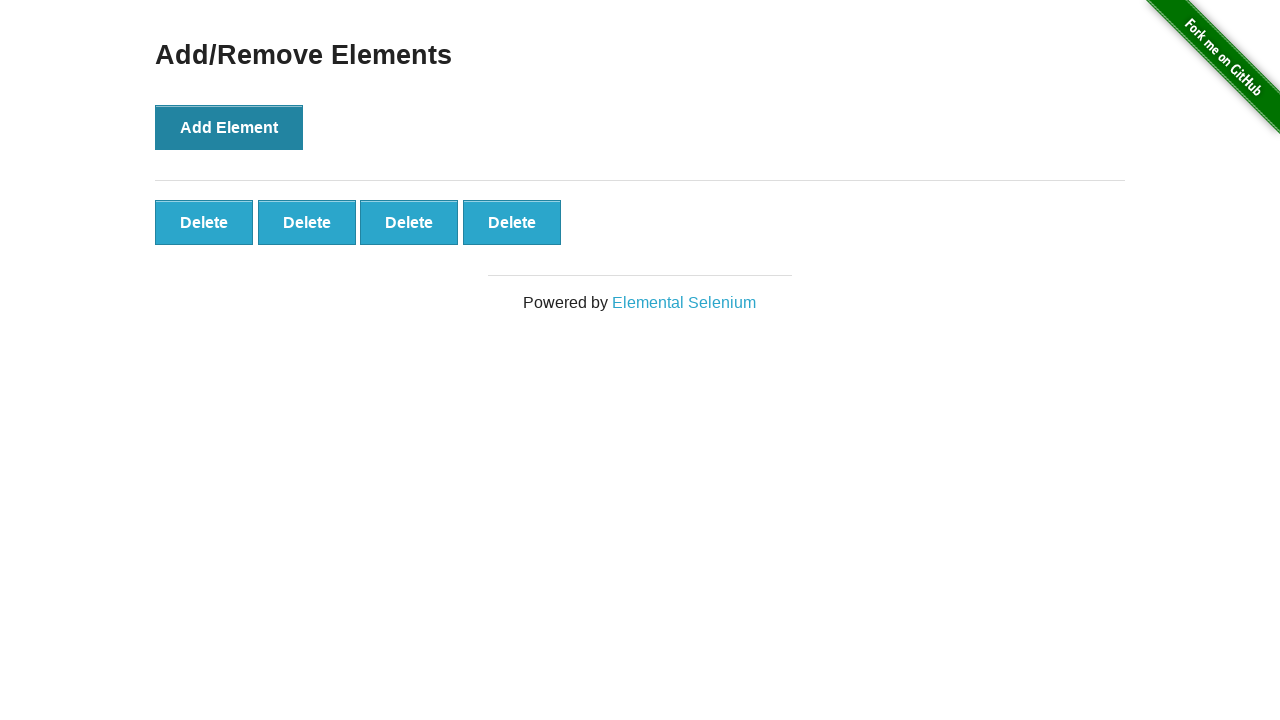

Clicked 'Add Element' button (element 5 of 11) at (229, 127) on #content > div > button
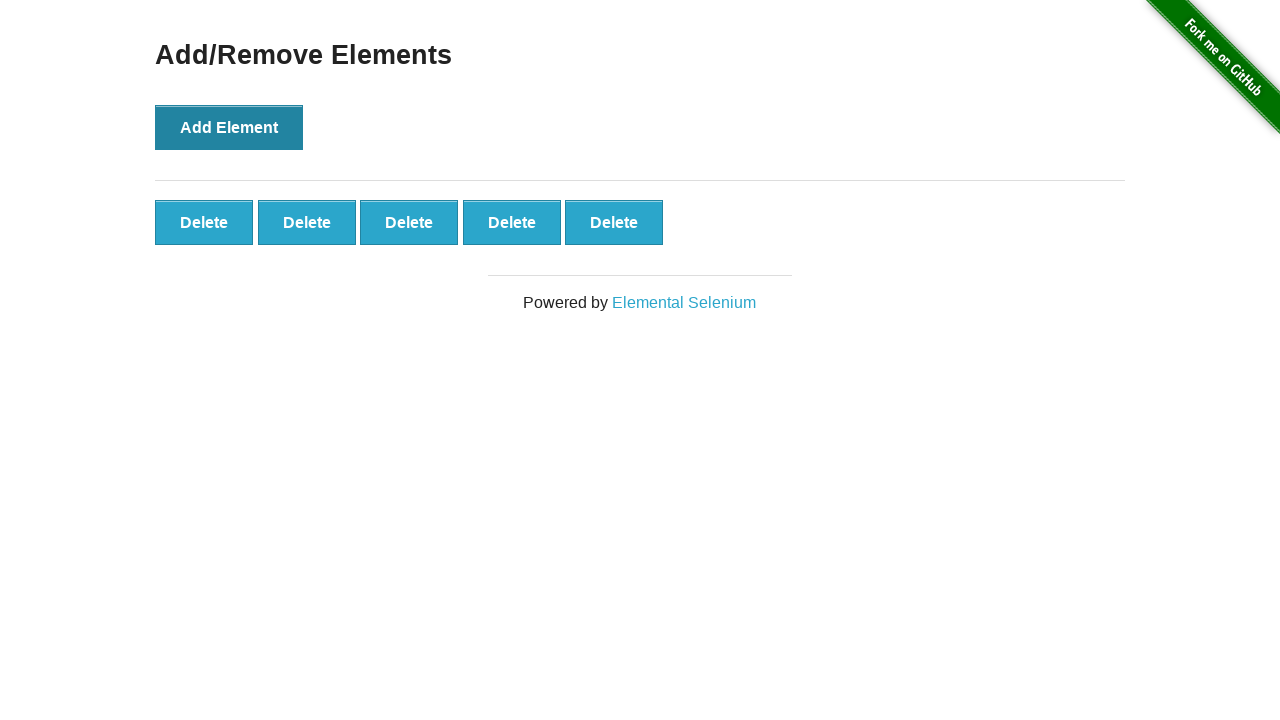

Clicked 'Add Element' button (element 6 of 11) at (229, 127) on #content > div > button
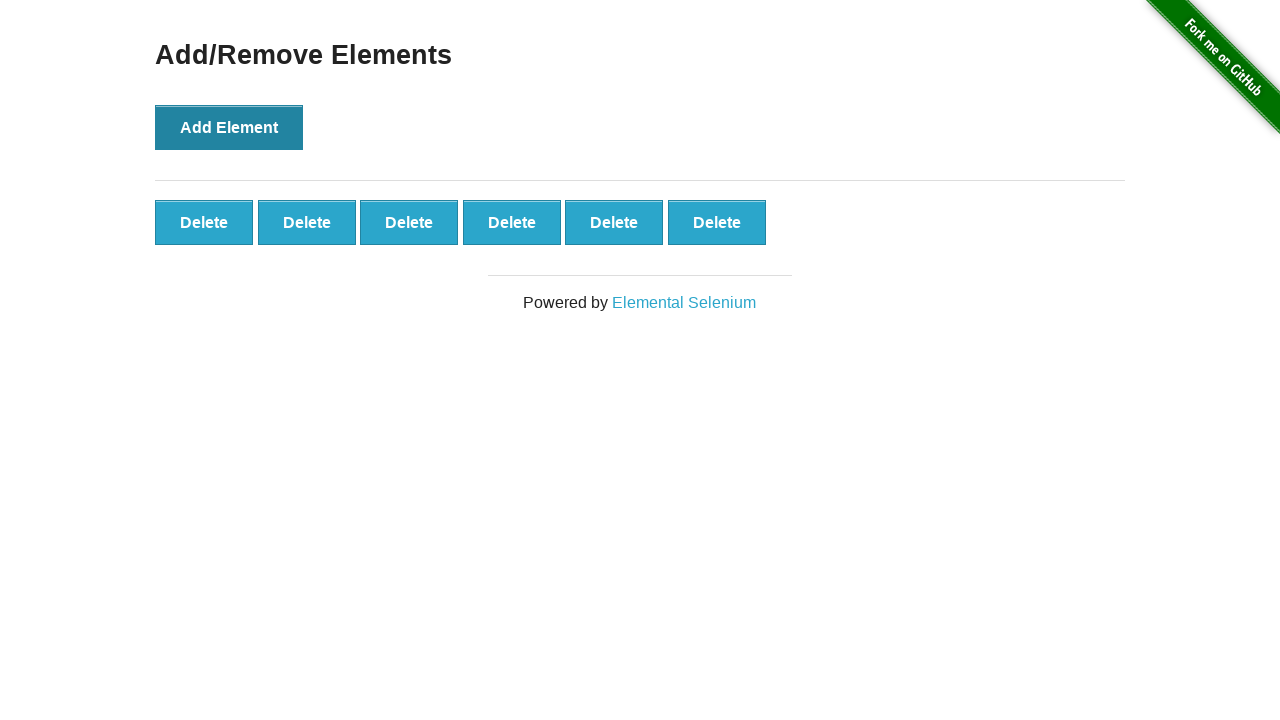

Clicked 'Add Element' button (element 7 of 11) at (229, 127) on #content > div > button
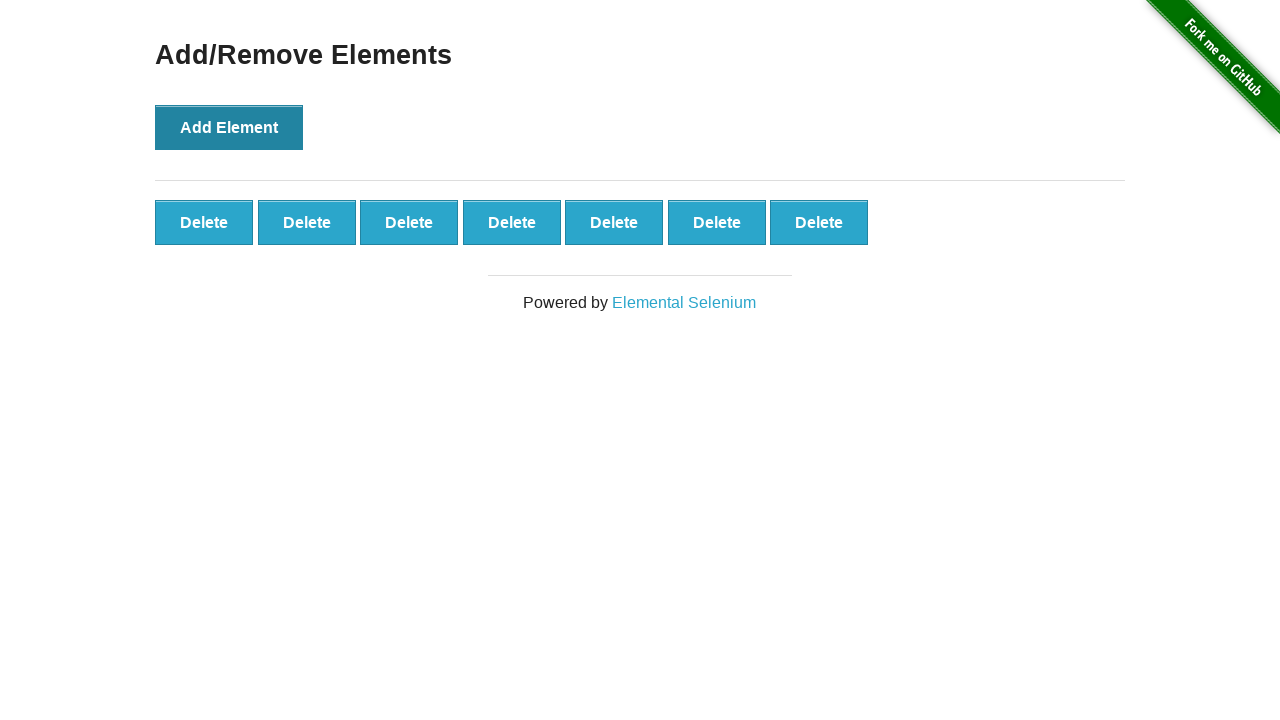

Clicked 'Add Element' button (element 8 of 11) at (229, 127) on #content > div > button
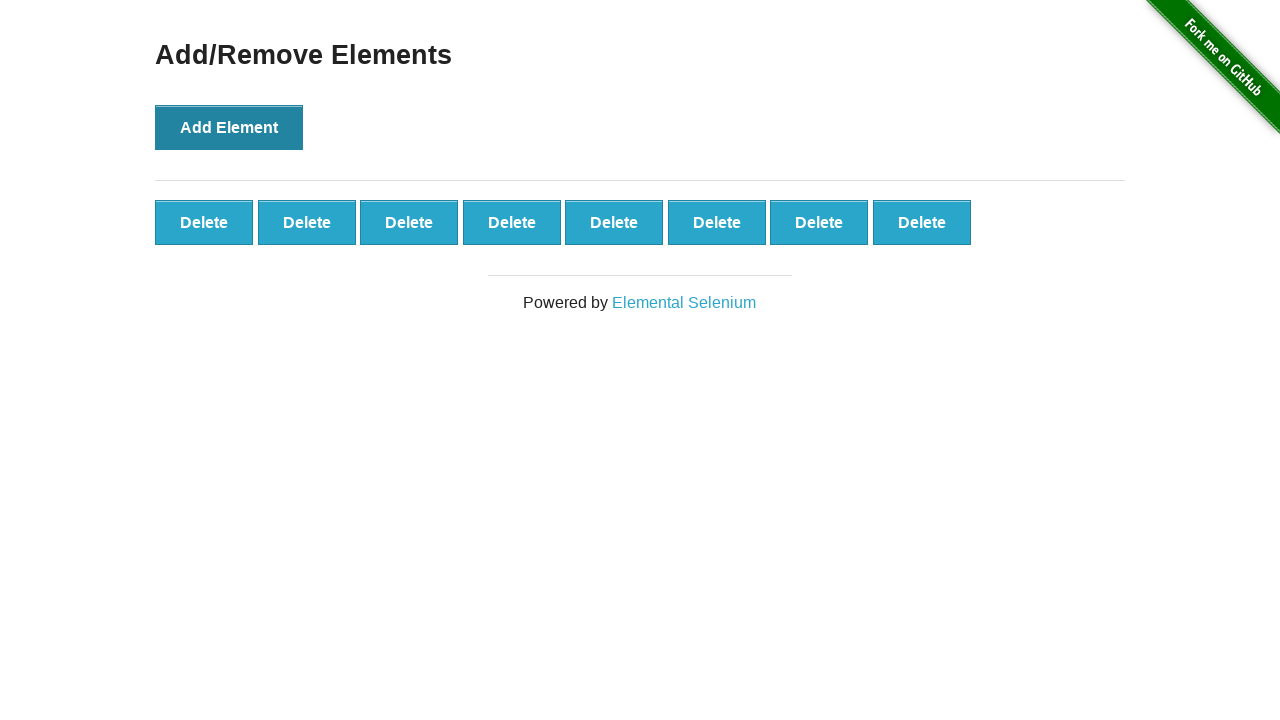

Clicked 'Add Element' button (element 9 of 11) at (229, 127) on #content > div > button
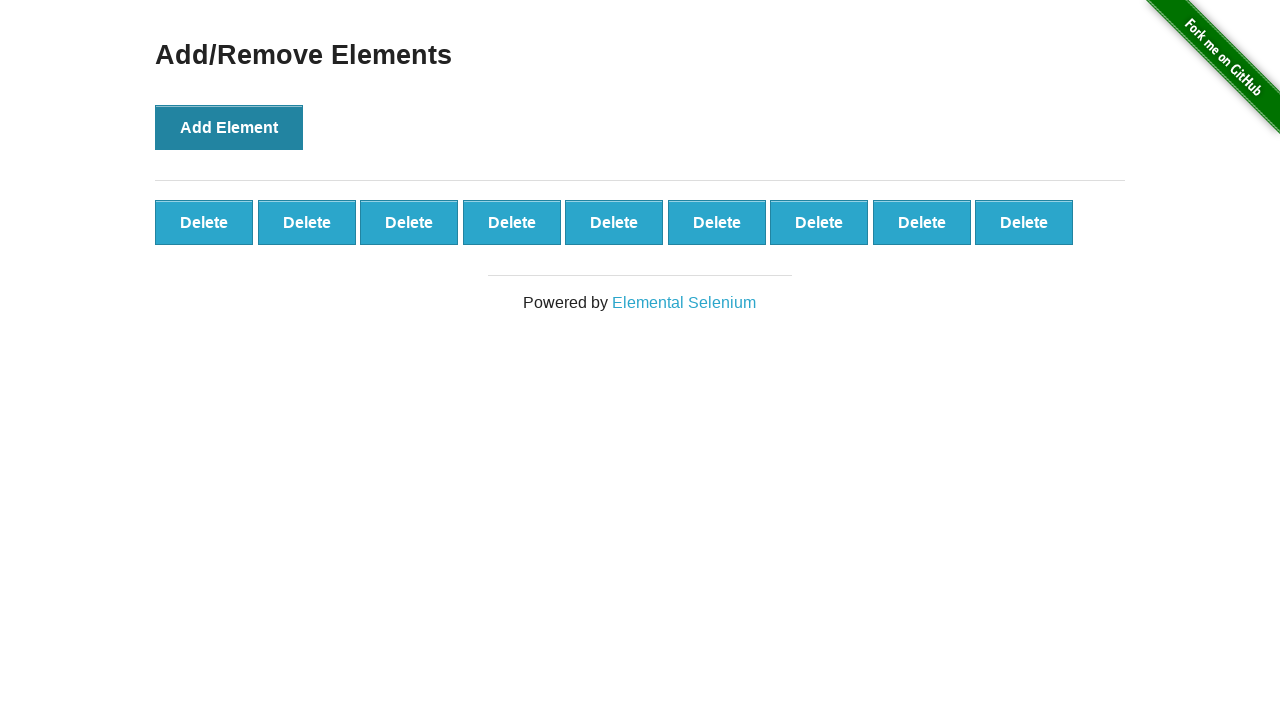

Clicked 'Add Element' button (element 10 of 11) at (229, 127) on #content > div > button
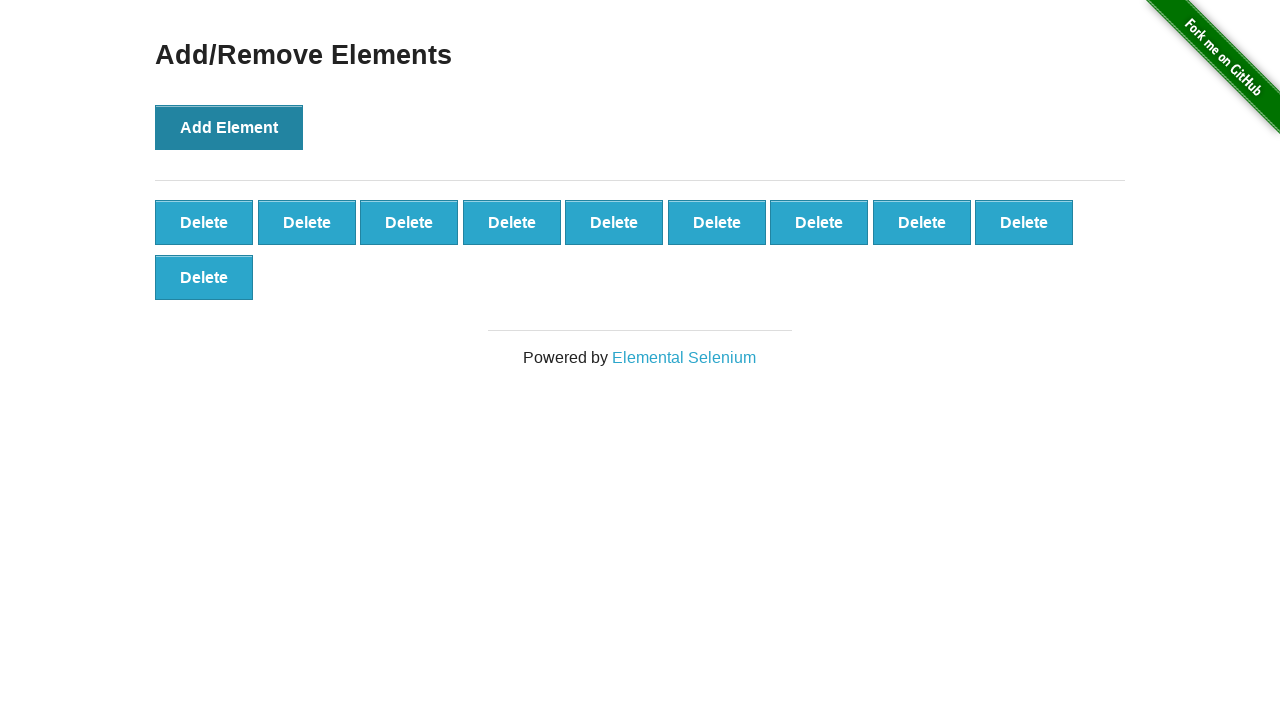

Clicked 'Add Element' button (element 11 of 11) at (229, 127) on #content > div > button
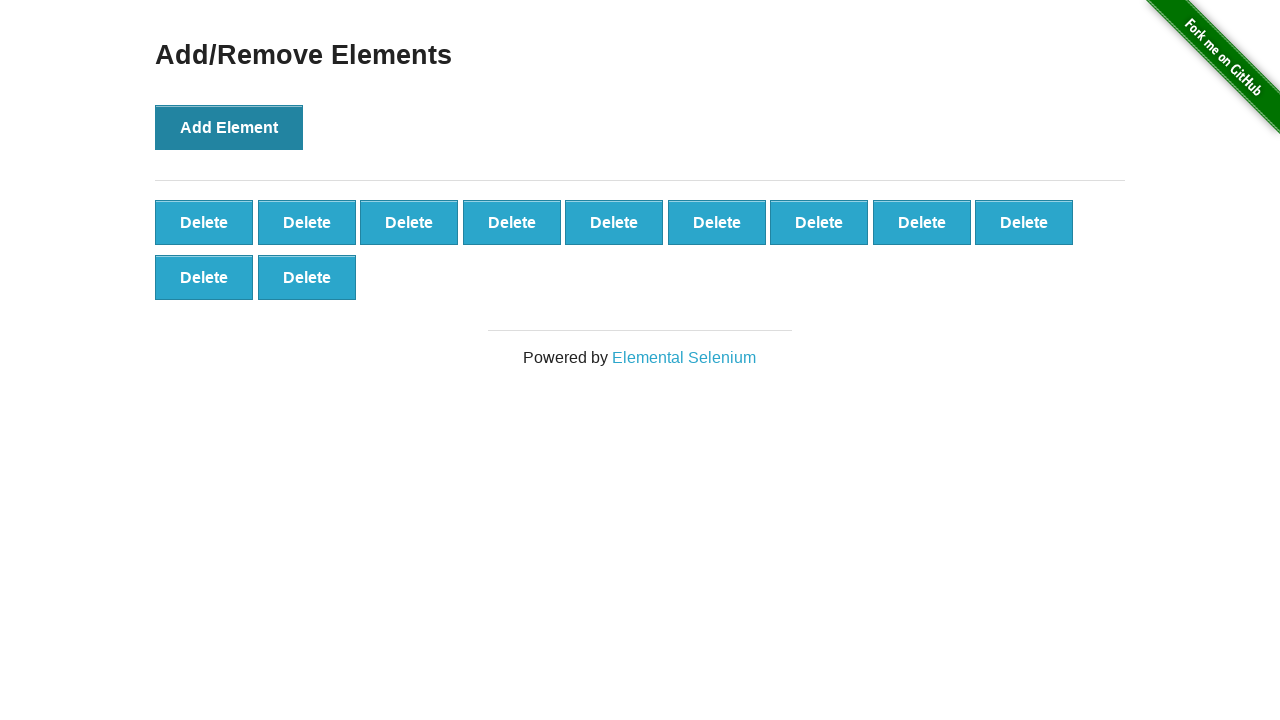

Clicked 'Delete' button to remove element (removed 1 of 6) at (204, 222) on #elements > button:nth-child(1)
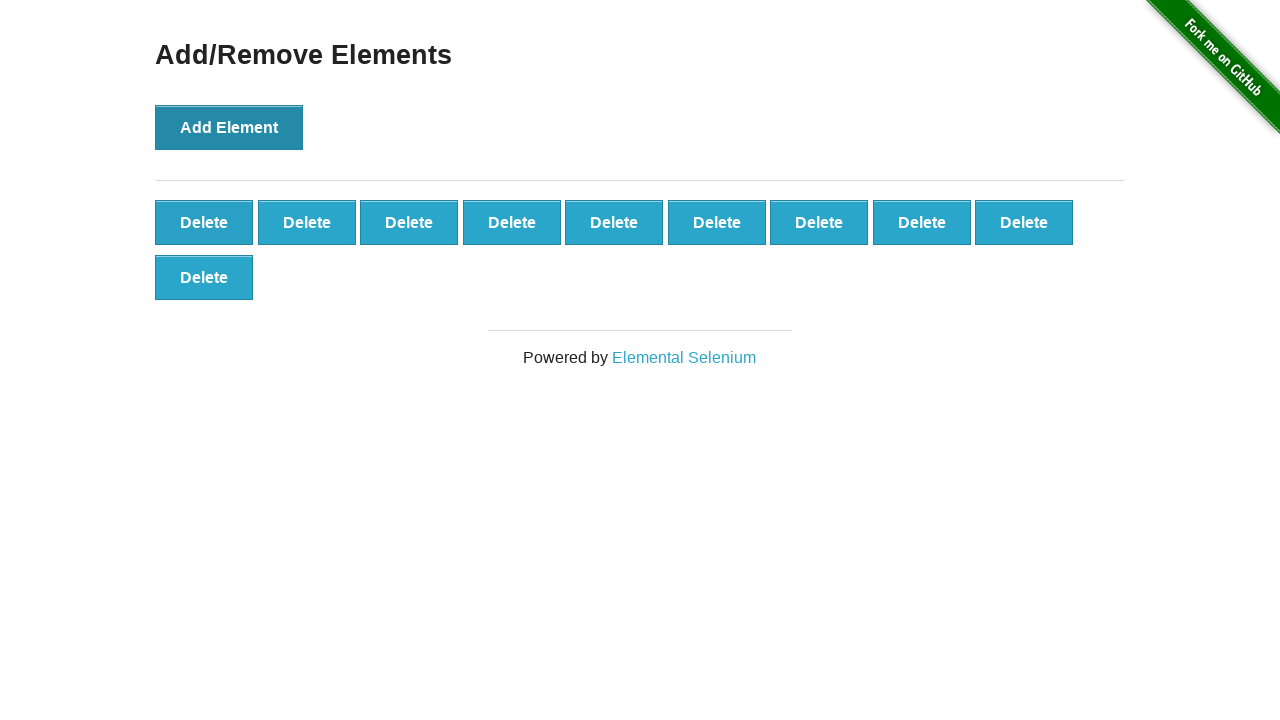

Clicked 'Delete' button to remove element (removed 2 of 6) at (204, 222) on #elements > button:nth-child(1)
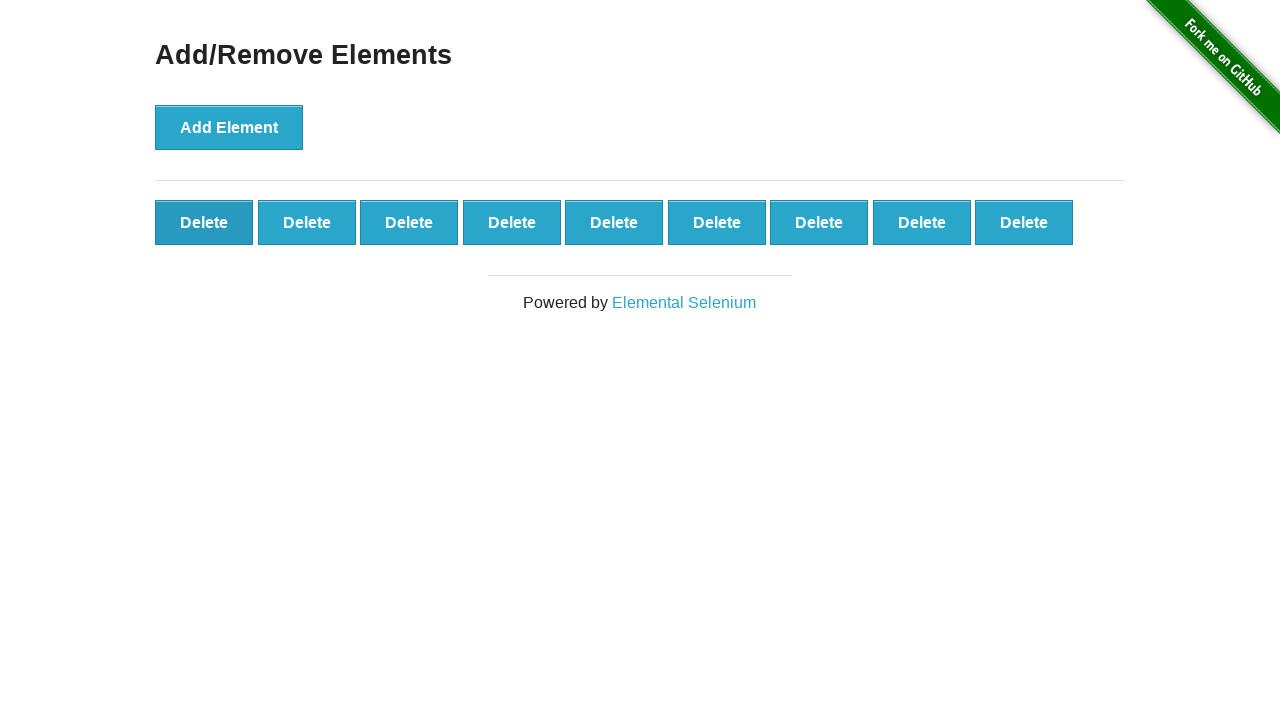

Clicked 'Delete' button to remove element (removed 3 of 6) at (204, 222) on #elements > button:nth-child(1)
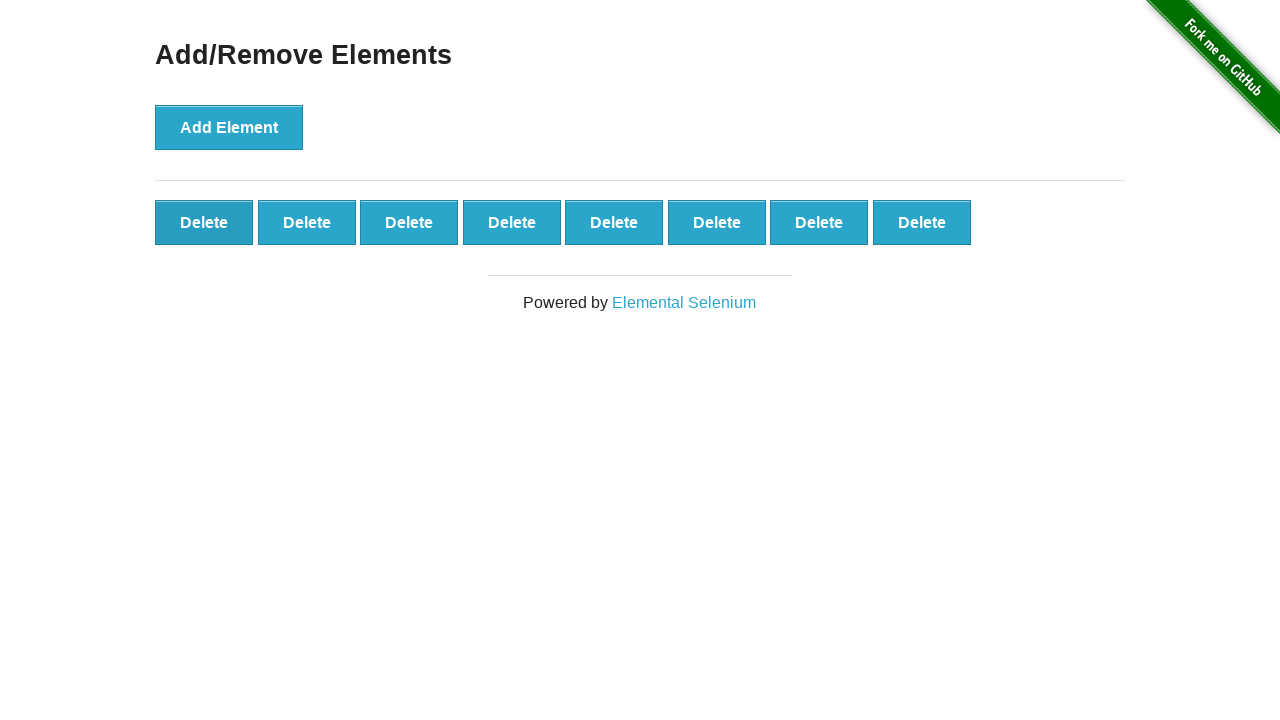

Clicked 'Delete' button to remove element (removed 4 of 6) at (204, 222) on #elements > button:nth-child(1)
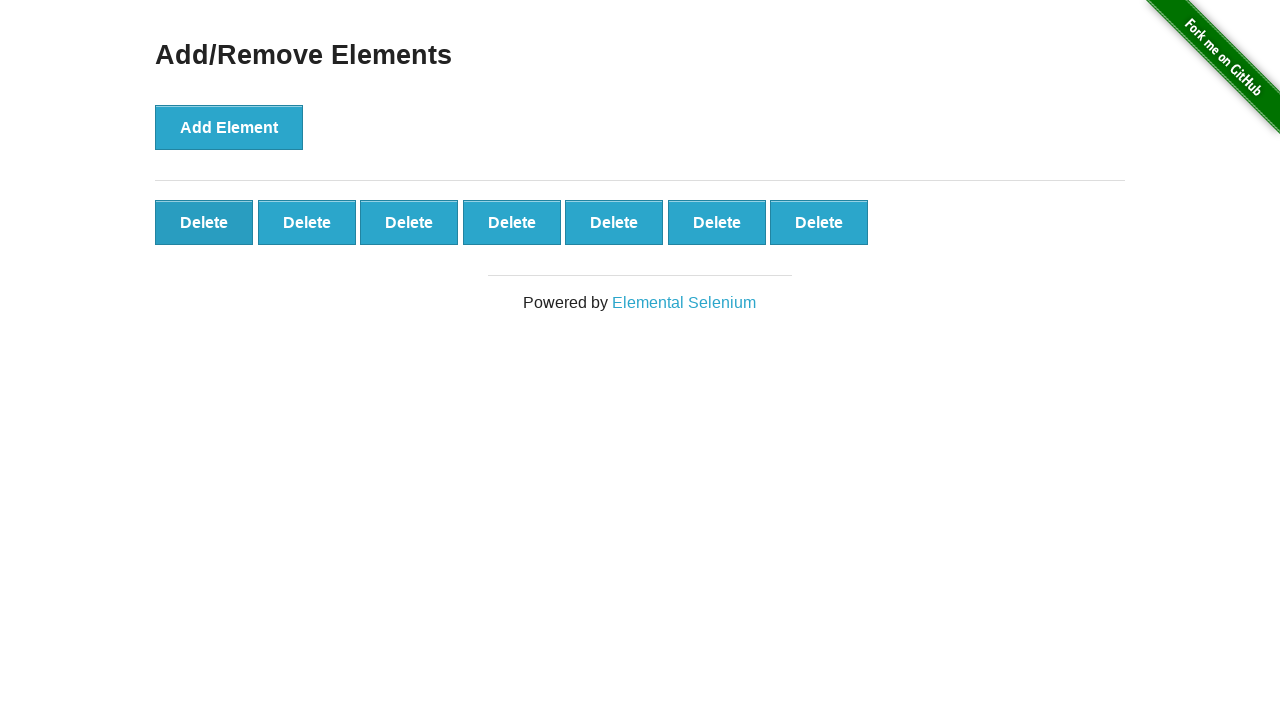

Clicked 'Delete' button to remove element (removed 5 of 6) at (204, 222) on #elements > button:nth-child(1)
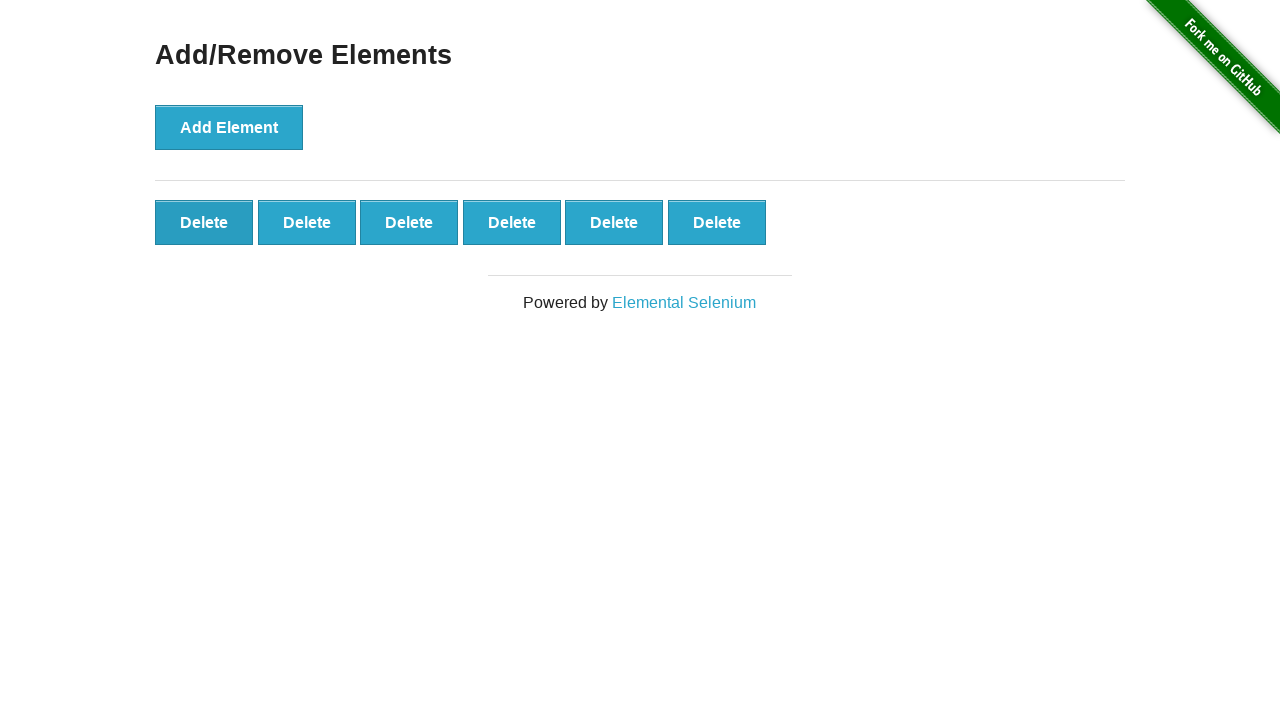

Clicked 'Delete' button to remove element (removed 6 of 6) at (204, 222) on #elements > button:nth-child(1)
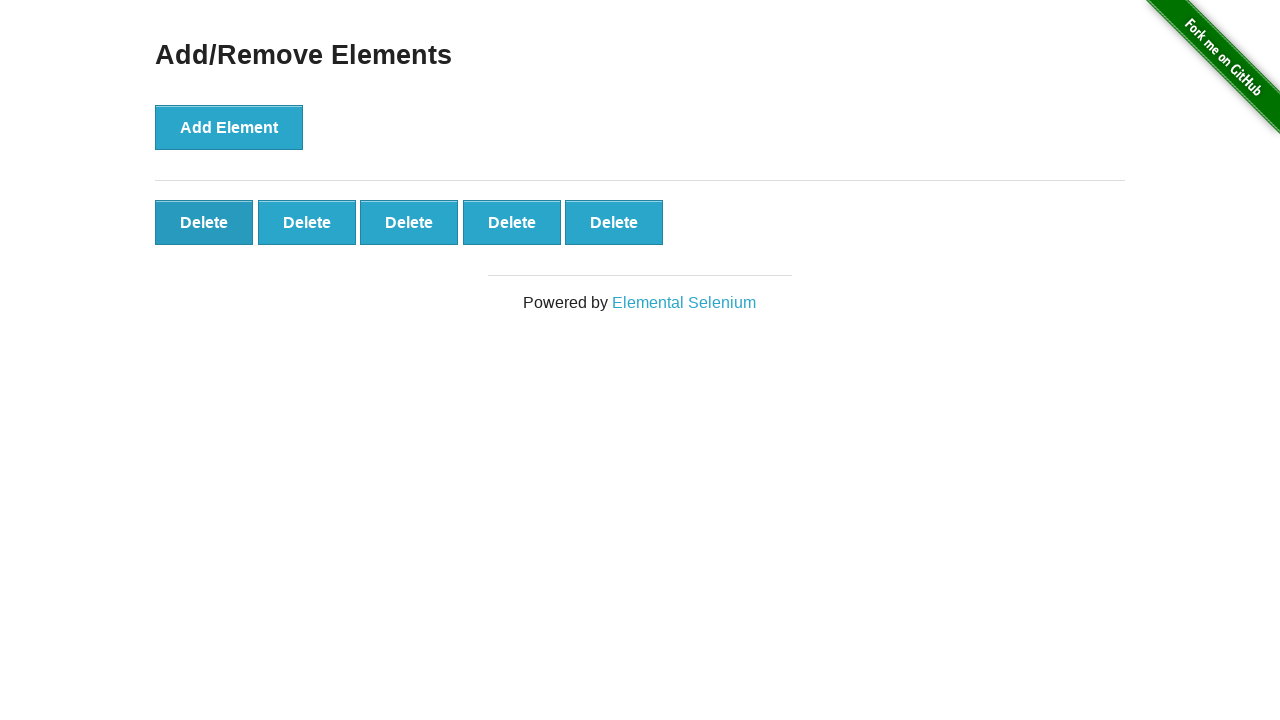

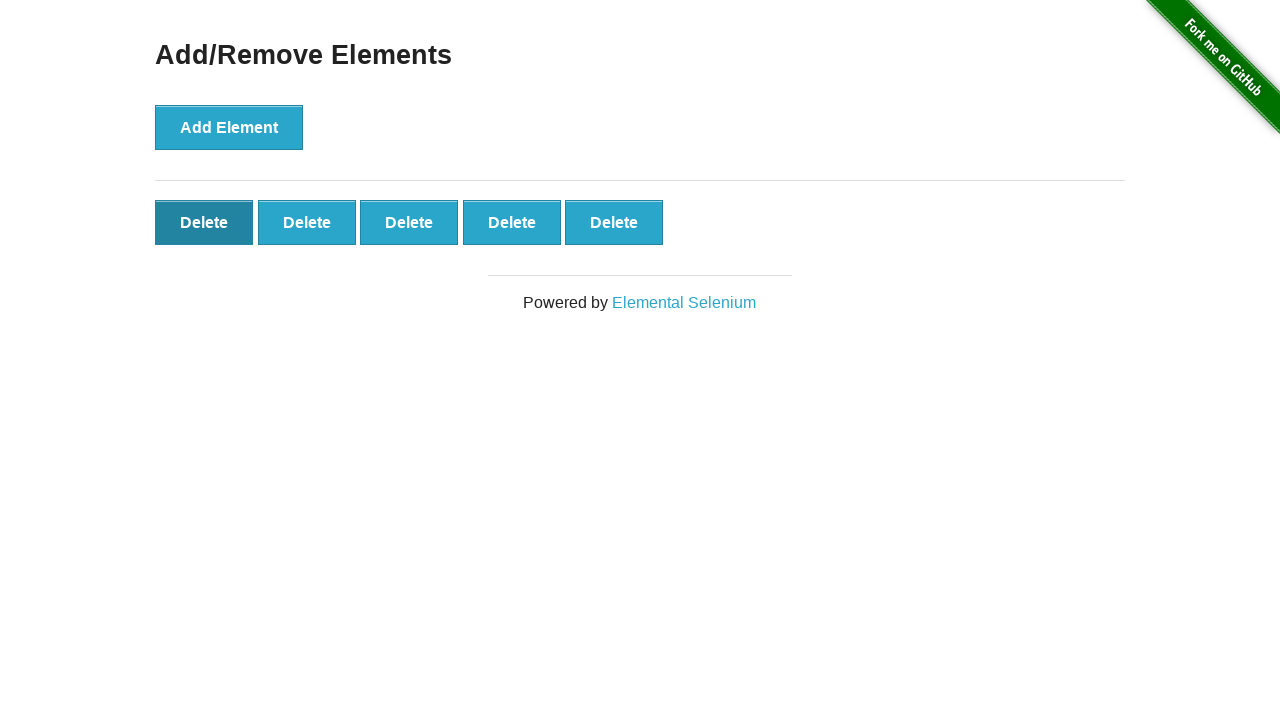